Tests checkbox functionality by checking the state of a checkbox before and after clicking it

Starting URL: https://the-internet.herokuapp.com/checkboxes

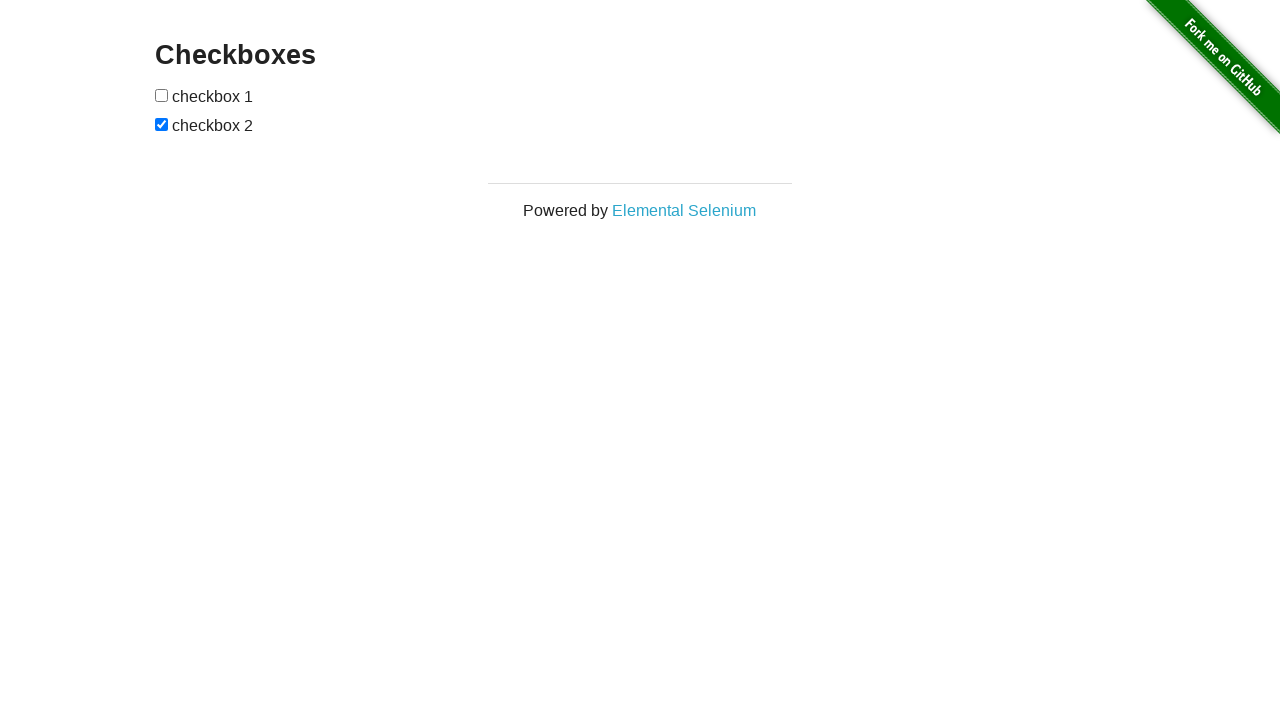

Located the first checkbox element
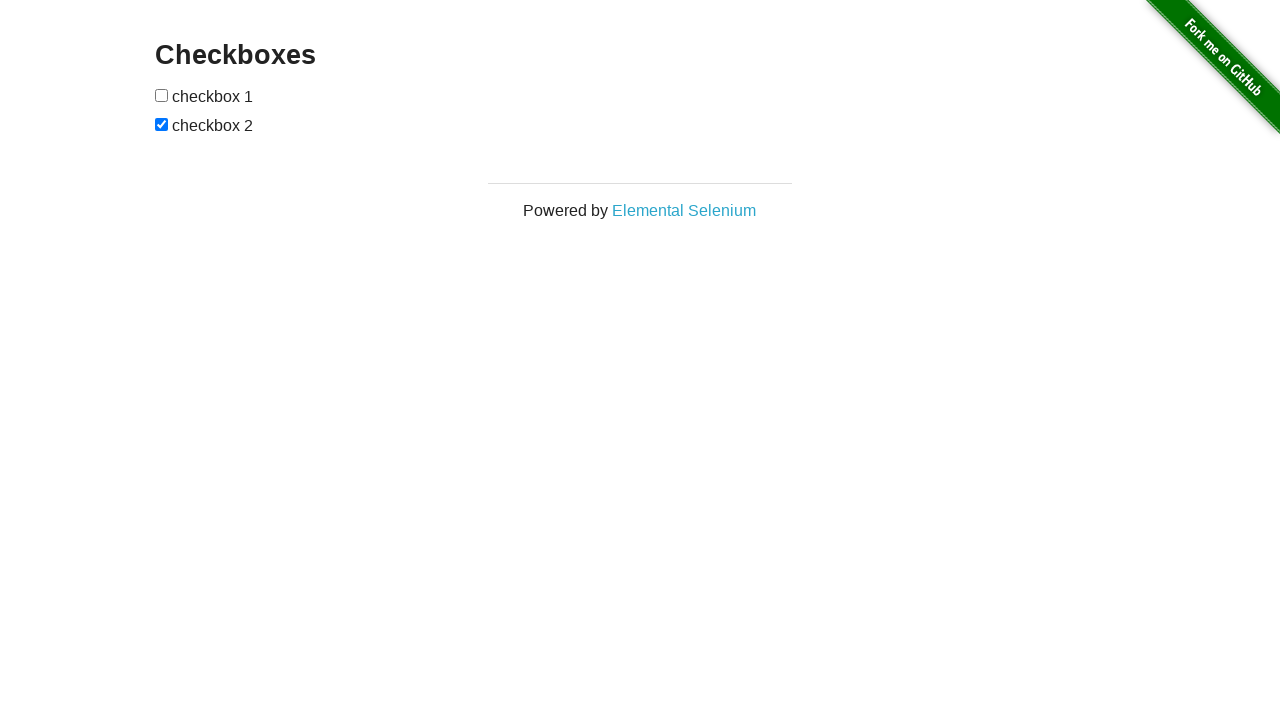

Verified checkbox is visible
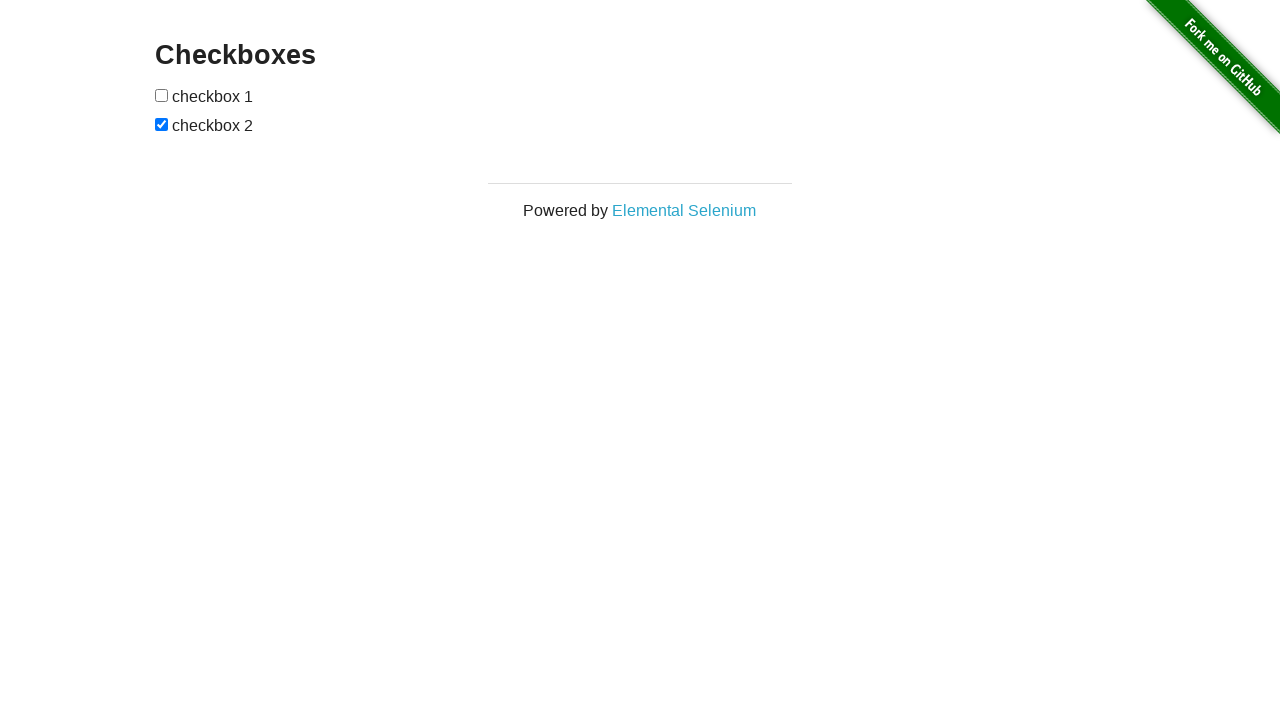

Verified checkbox is enabled
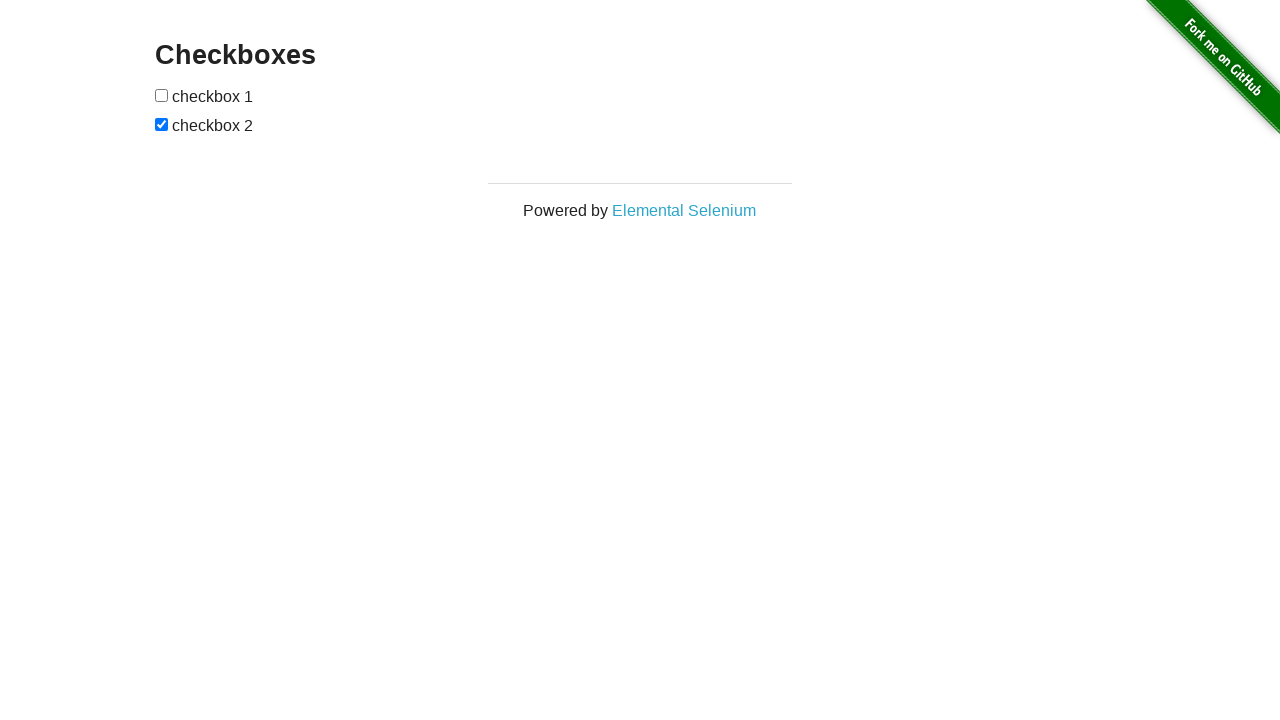

Verified checkbox is initially unchecked
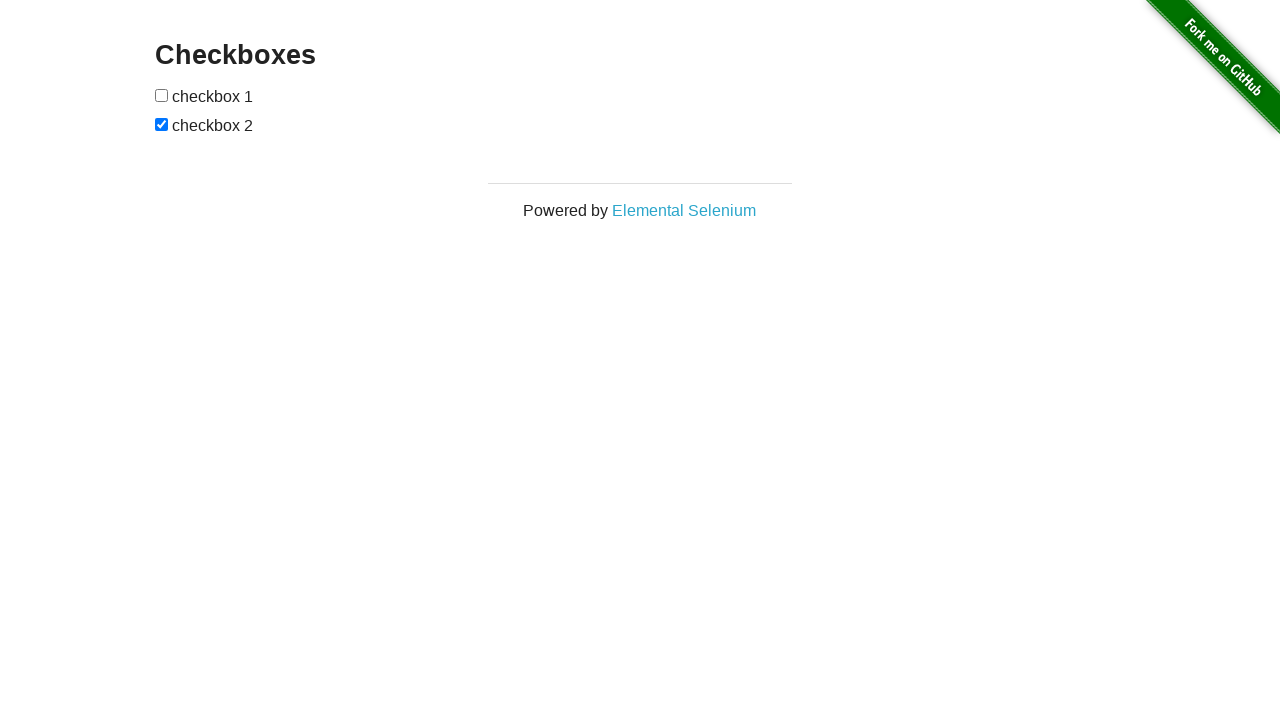

Clicked the checkbox to check it at (162, 95) on (//input[@type='checkbox'])[1]
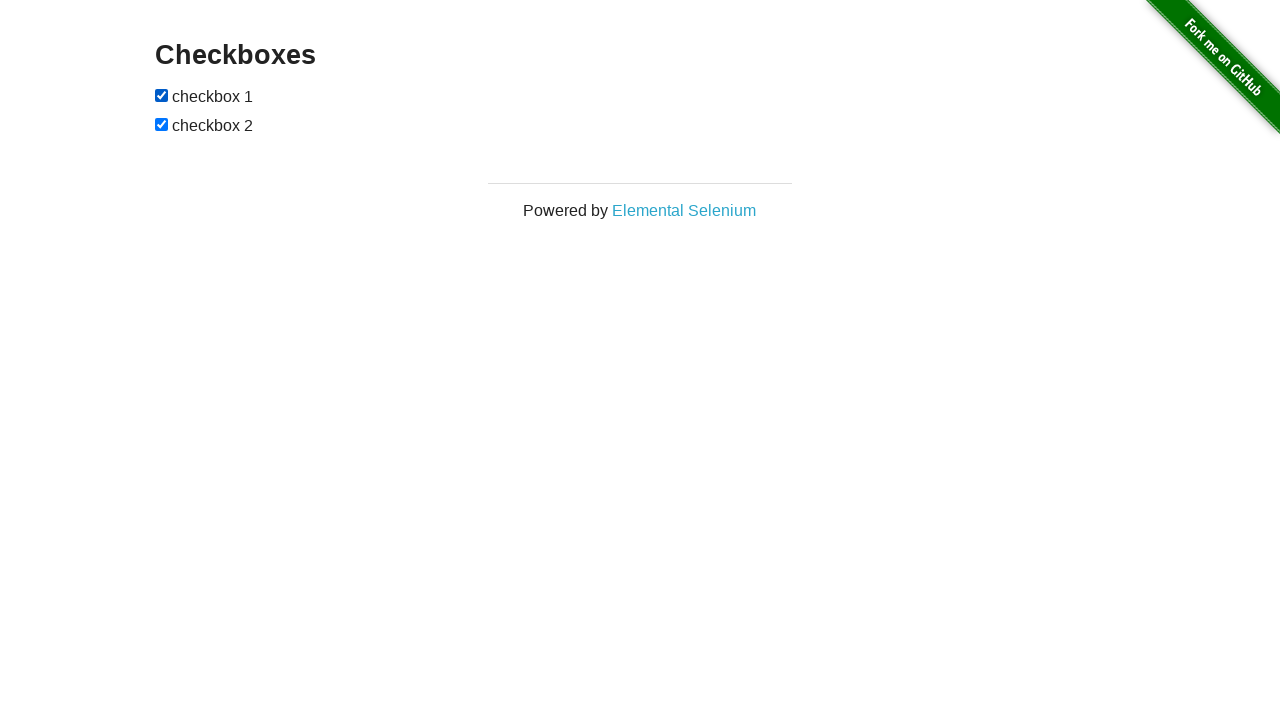

Verified checkbox is still visible after click
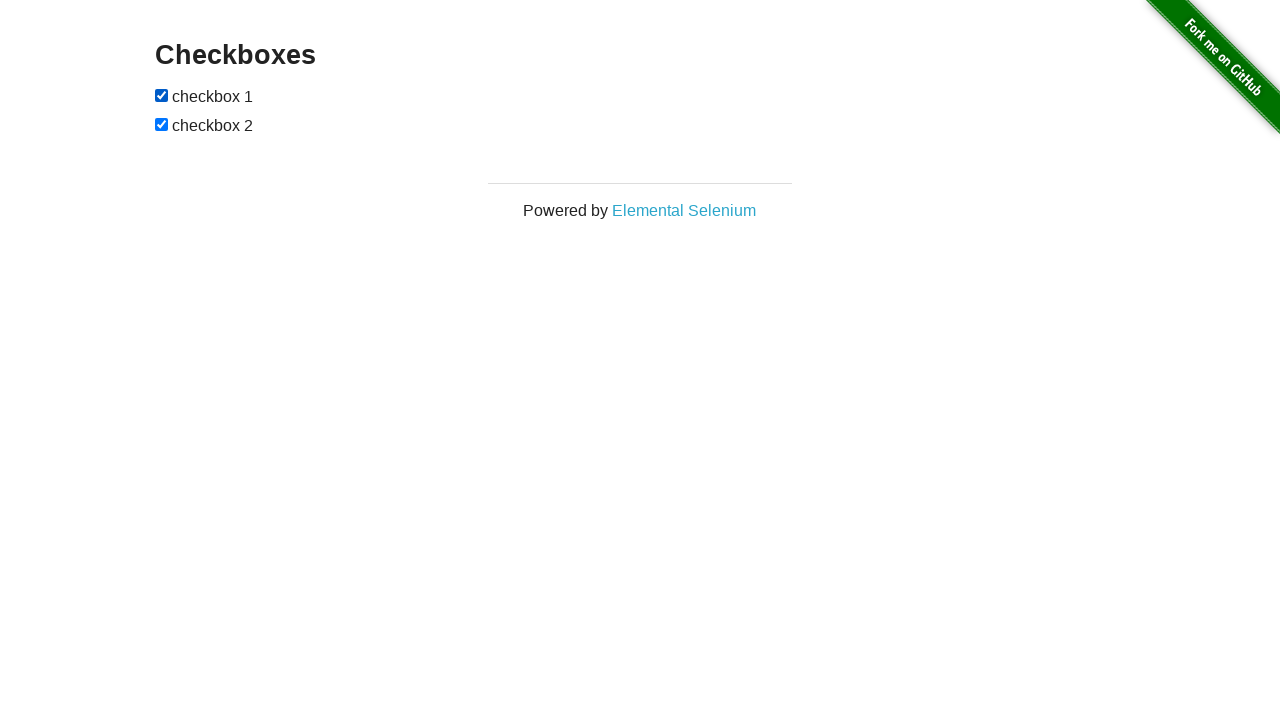

Verified checkbox is still enabled after click
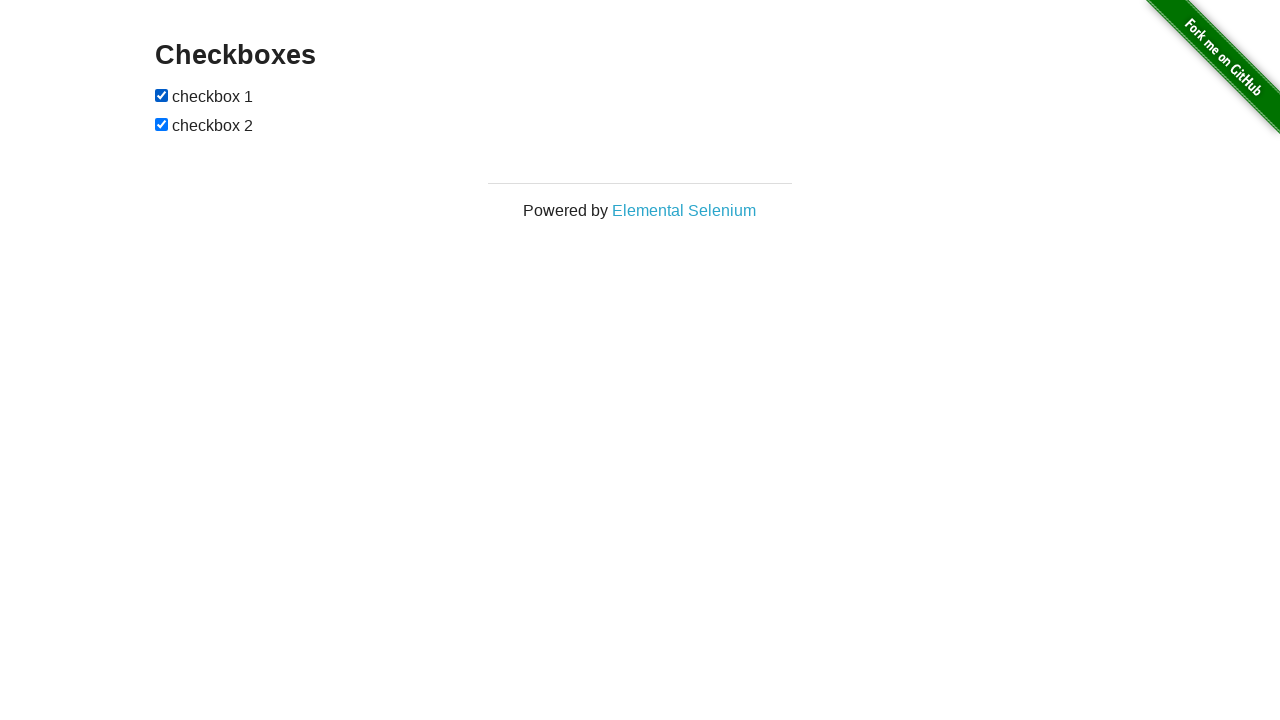

Verified checkbox is now checked after click
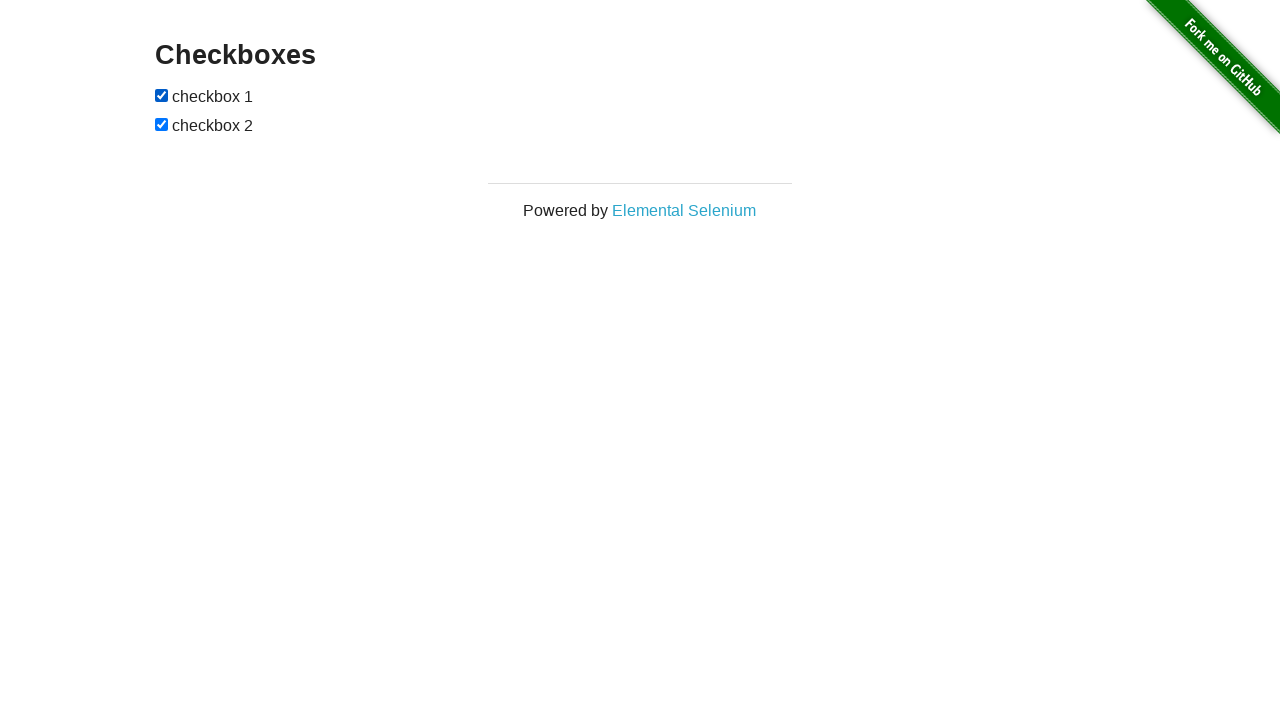

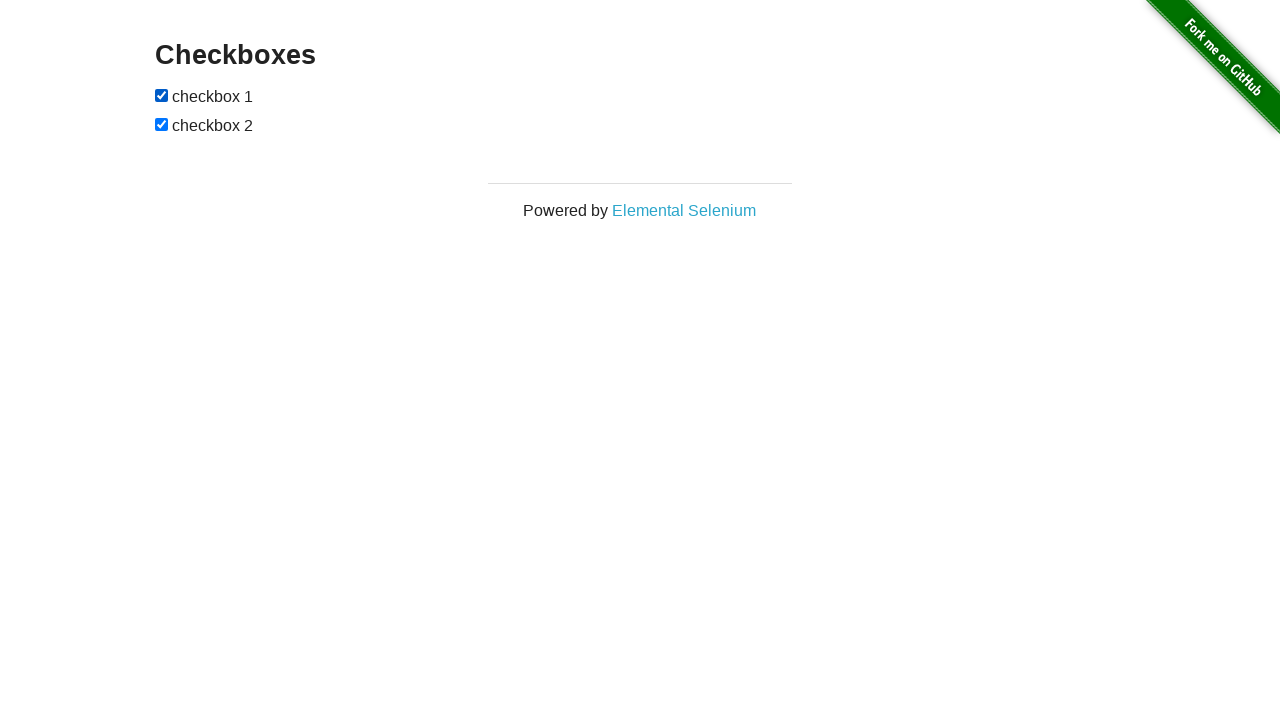